Fills and submits a contact form with name, email, and message

Starting URL: https://sagar-test-qa.vercel.app/contact.html

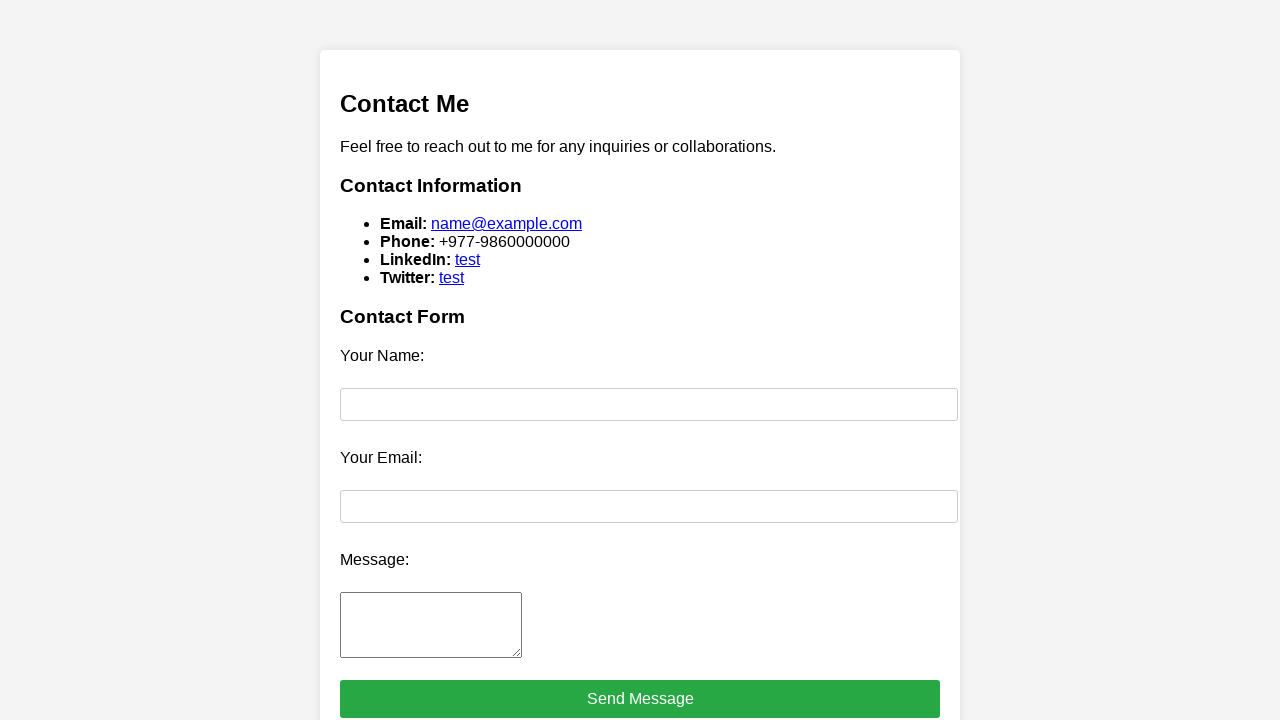

Filled name field with 'hari kc' on input[name='name']
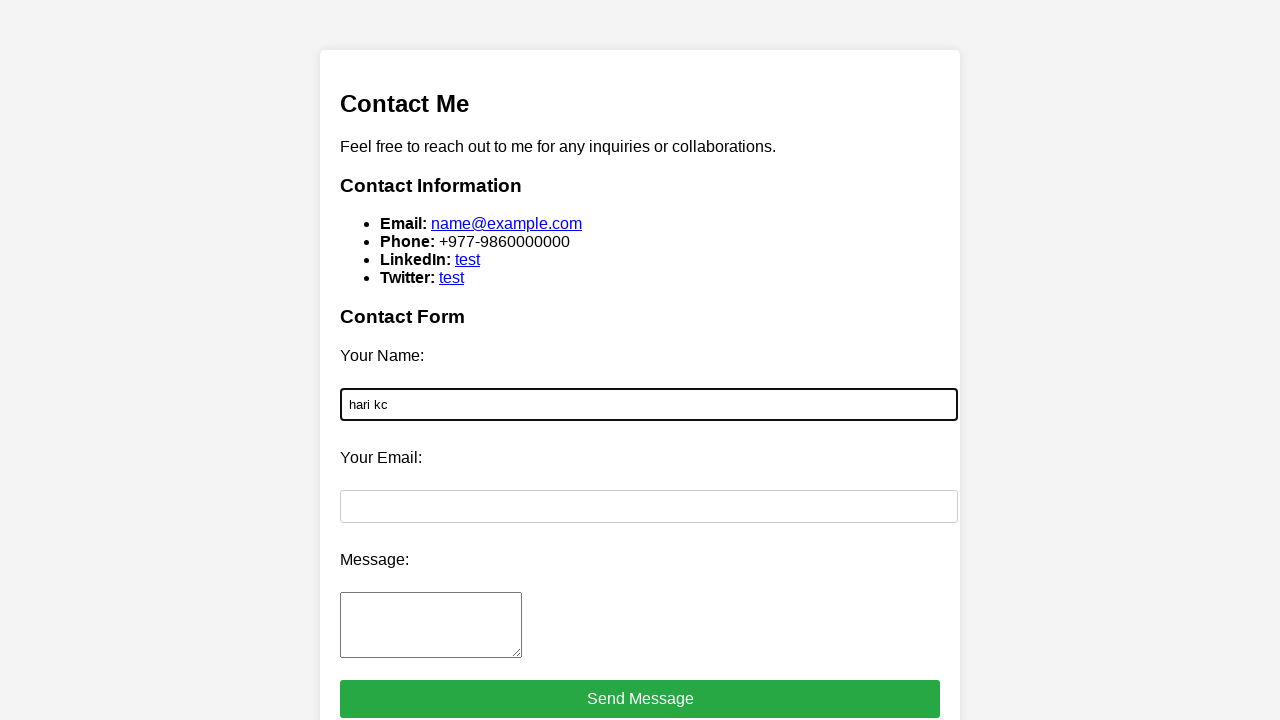

Filled email field with 'test123@1.com' on input[name='email']
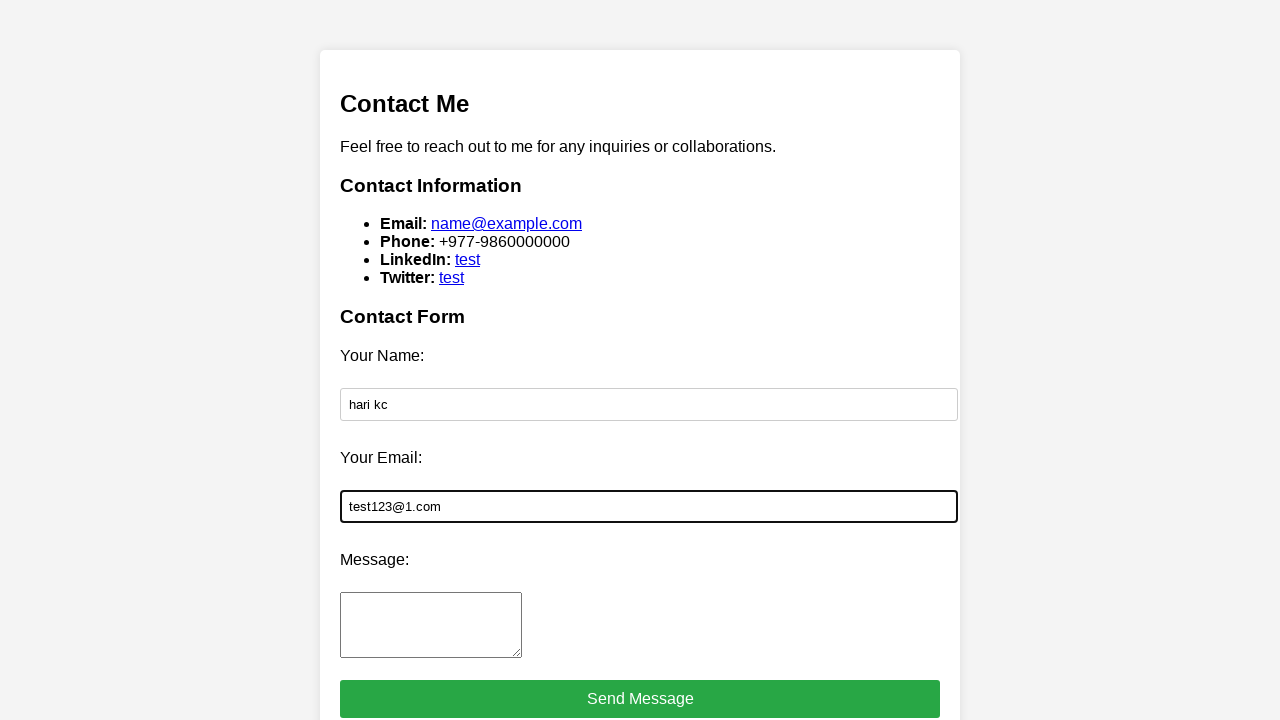

Filled message field with 'hello host' on textarea[name='message']
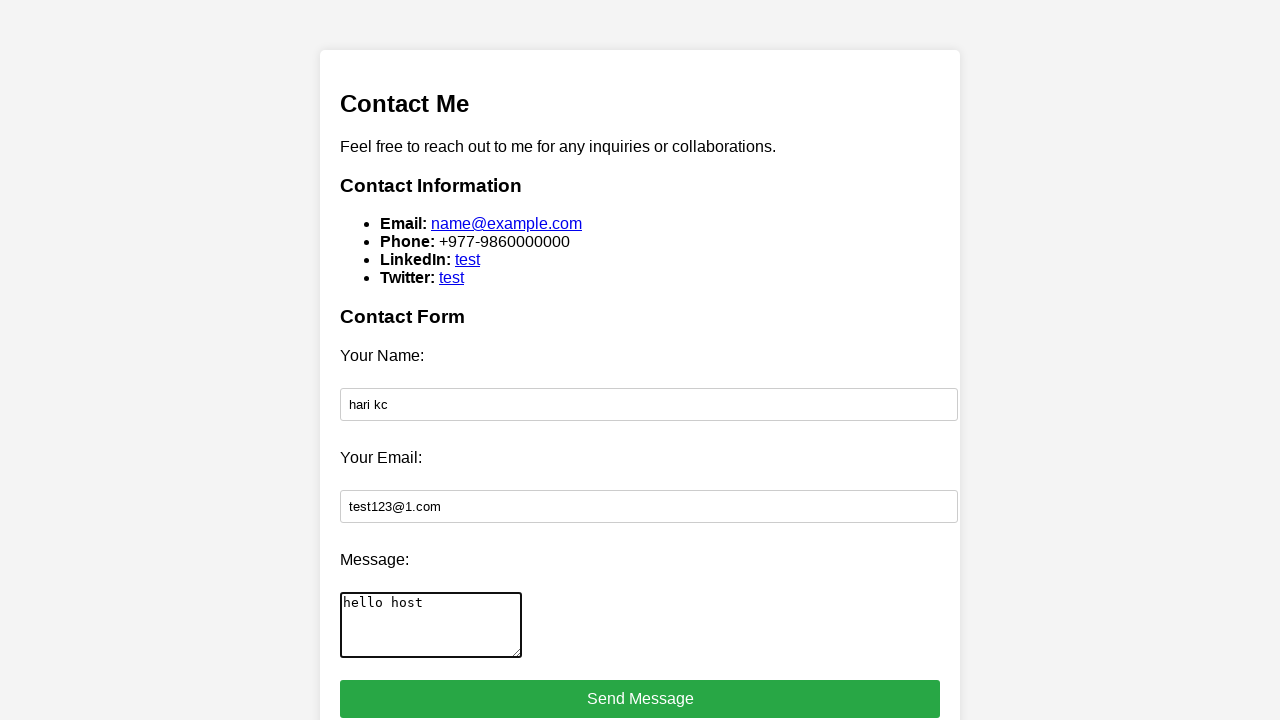

Clicked submit button to send contact form at (640, 699) on button[type='submit']
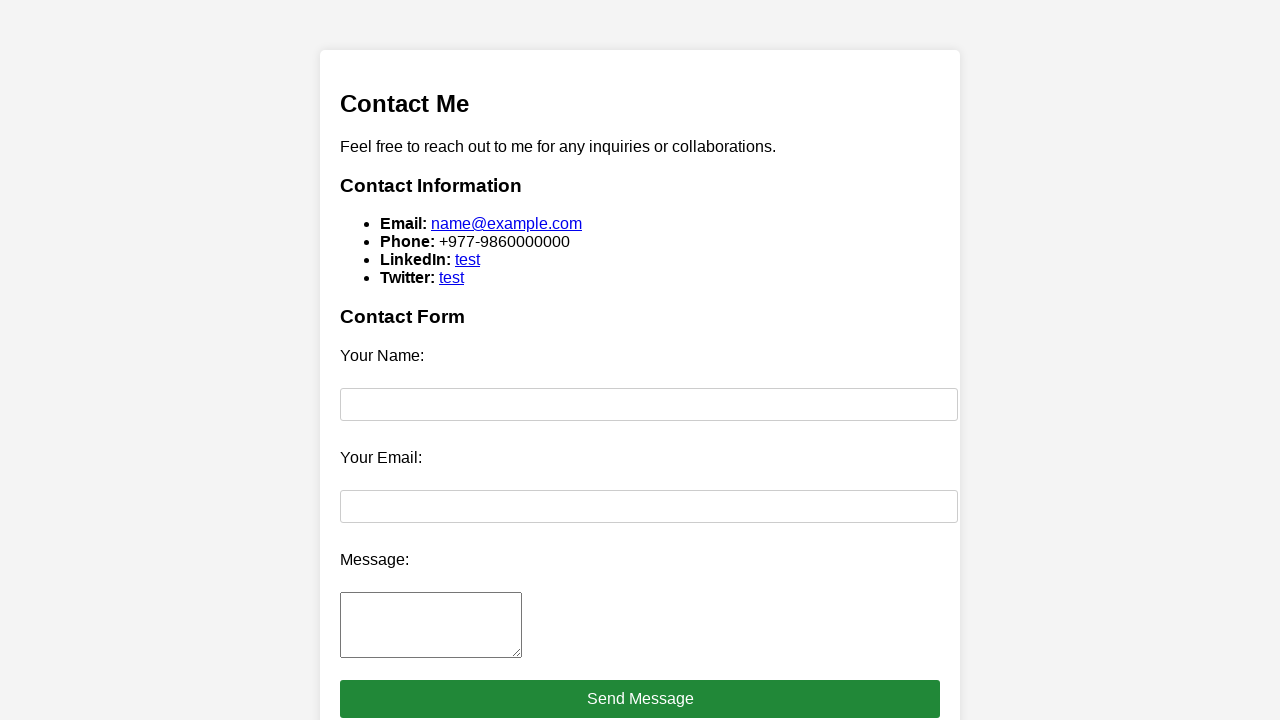

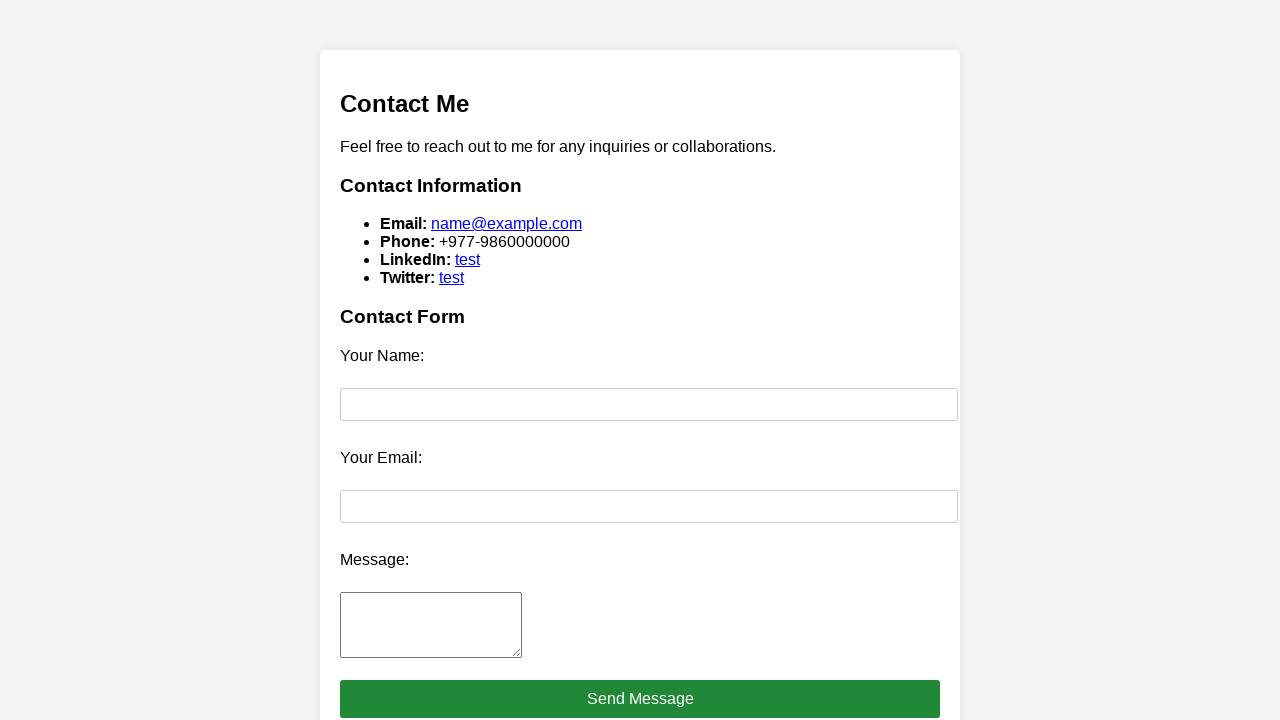